Navigates to the IFrame page from Chapter 4 and verifies the page title

Starting URL: https://bonigarcia.dev/selenium-webdriver-java/

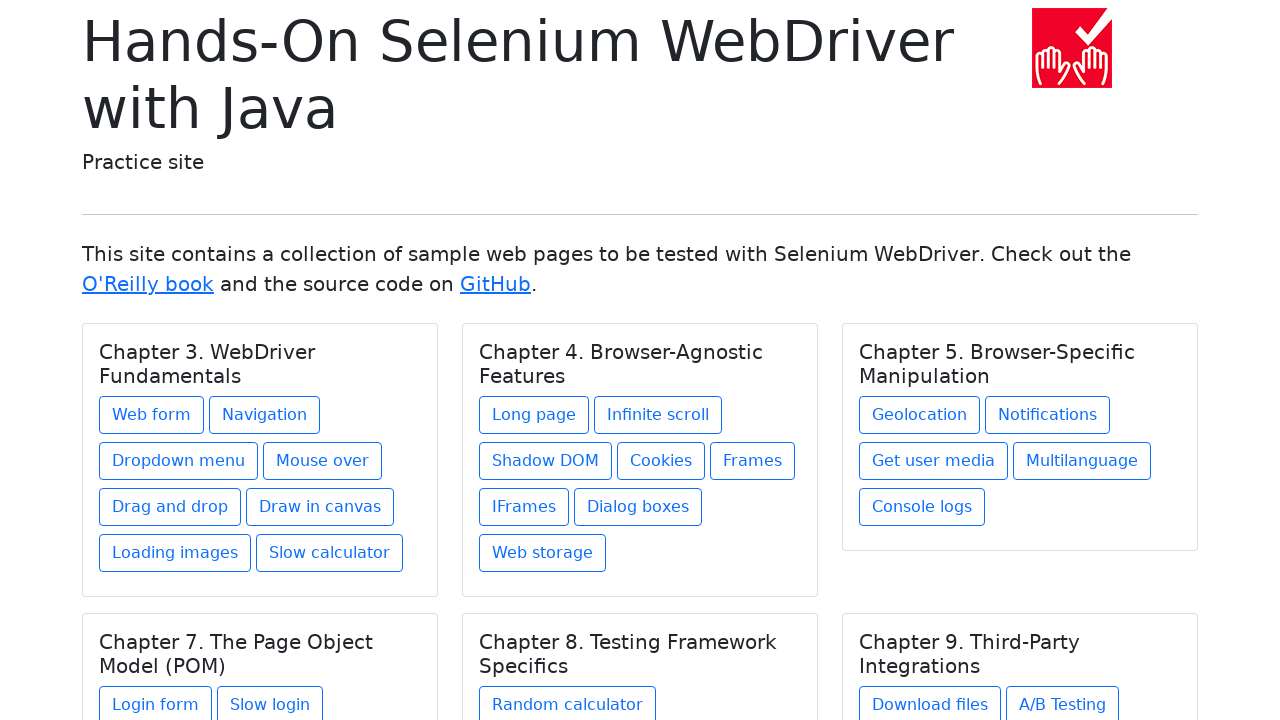

Clicked on IFrame link in Chapter 4 at (524, 507) on xpath=//h5[text() = 'Chapter 4. Browser-Agnostic Features']/../a[@href = 'iframe
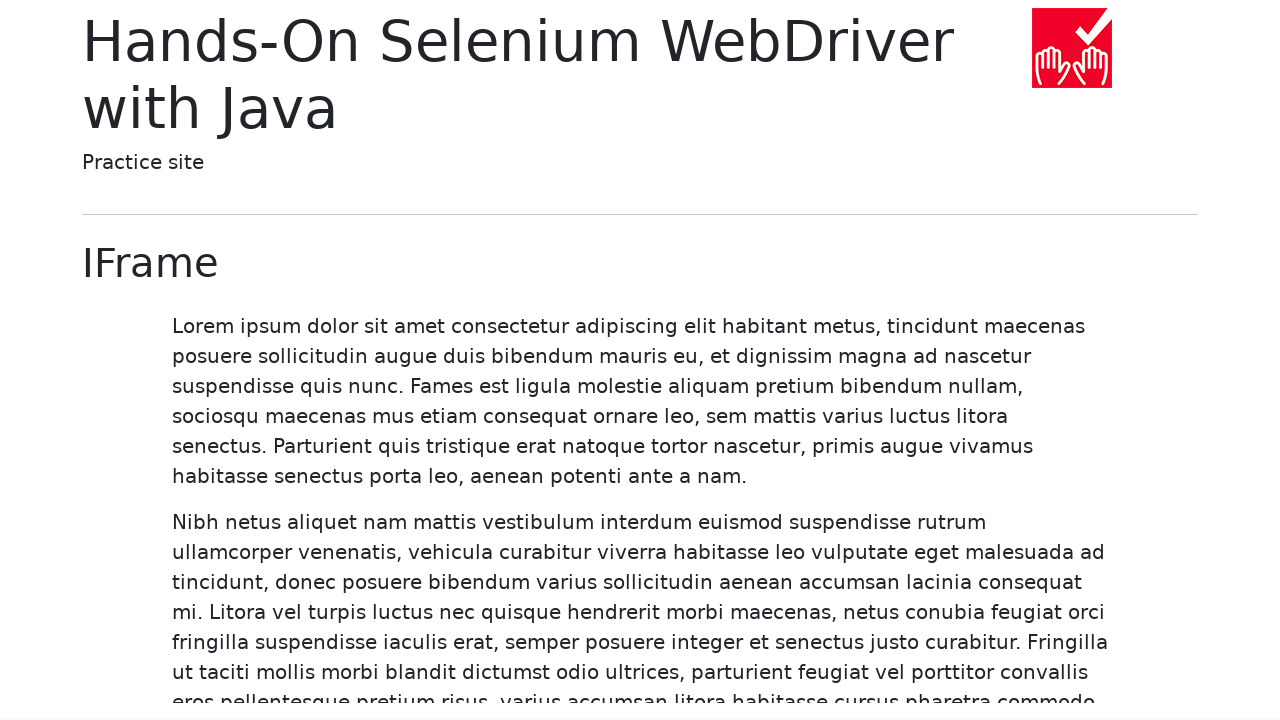

Verified page title is 'IFrame'
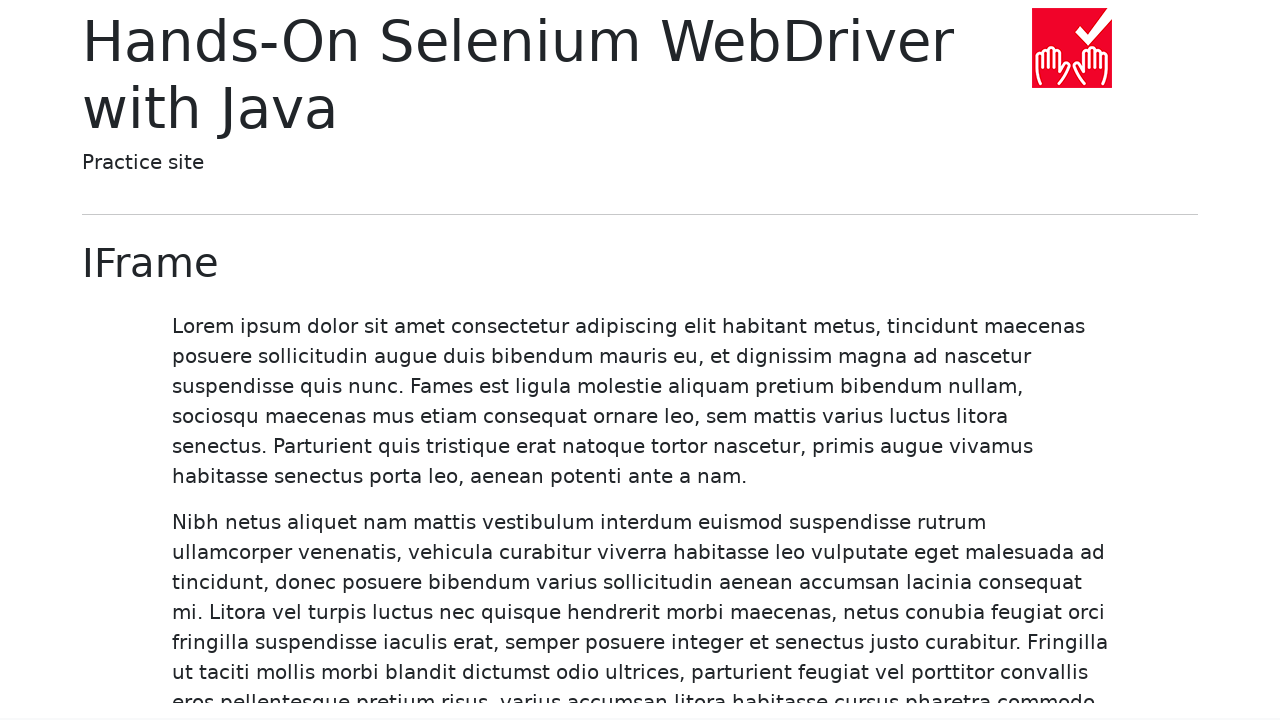

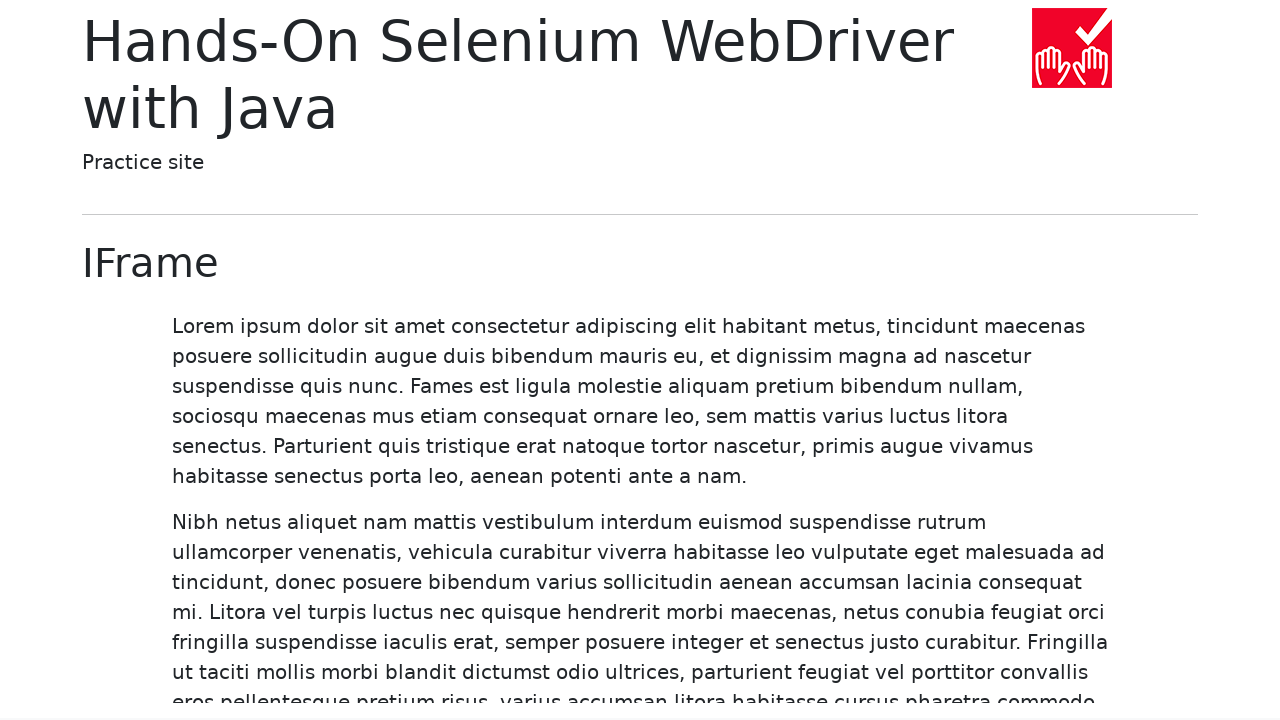